Verifies the visibility of header navigation elements including logo, docs, API, community links, and theme toggle button by checking each element is visible and clicking the dark/light mode toggle.

Starting URL: https://playwright.dev/

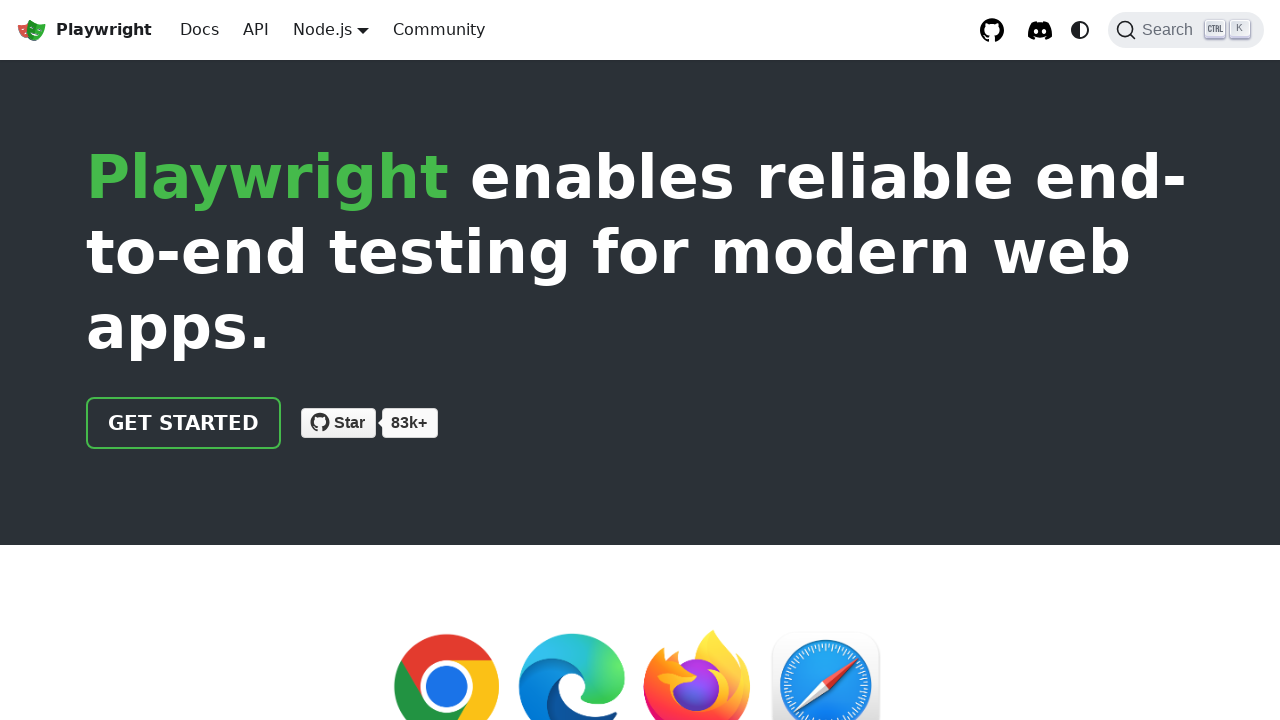

Playwright logo link is visible
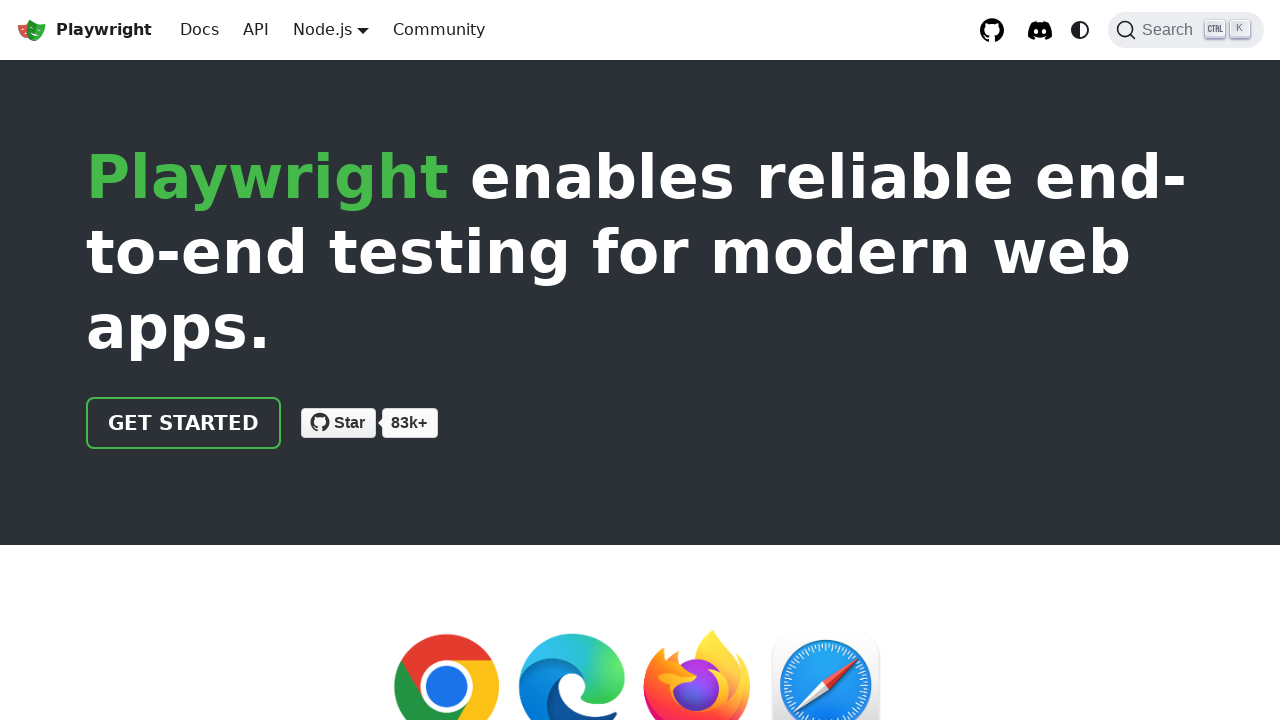

Docs navigation link is visible
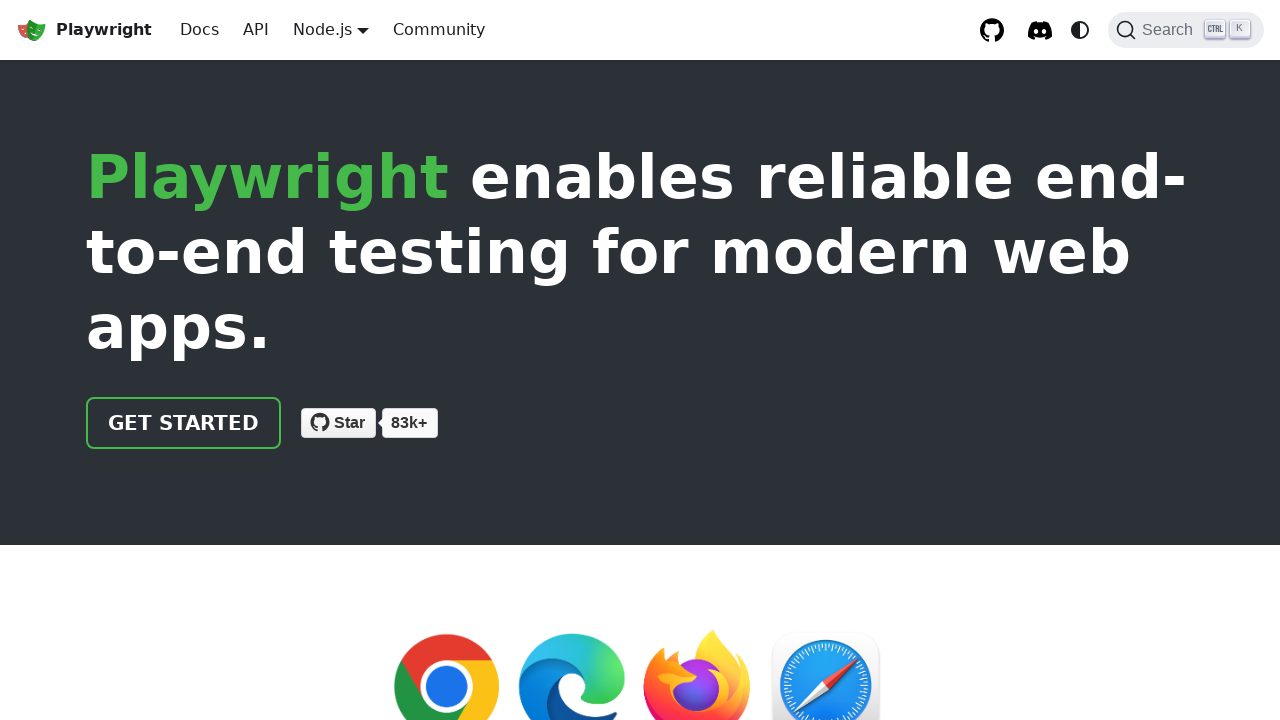

API navigation link is visible
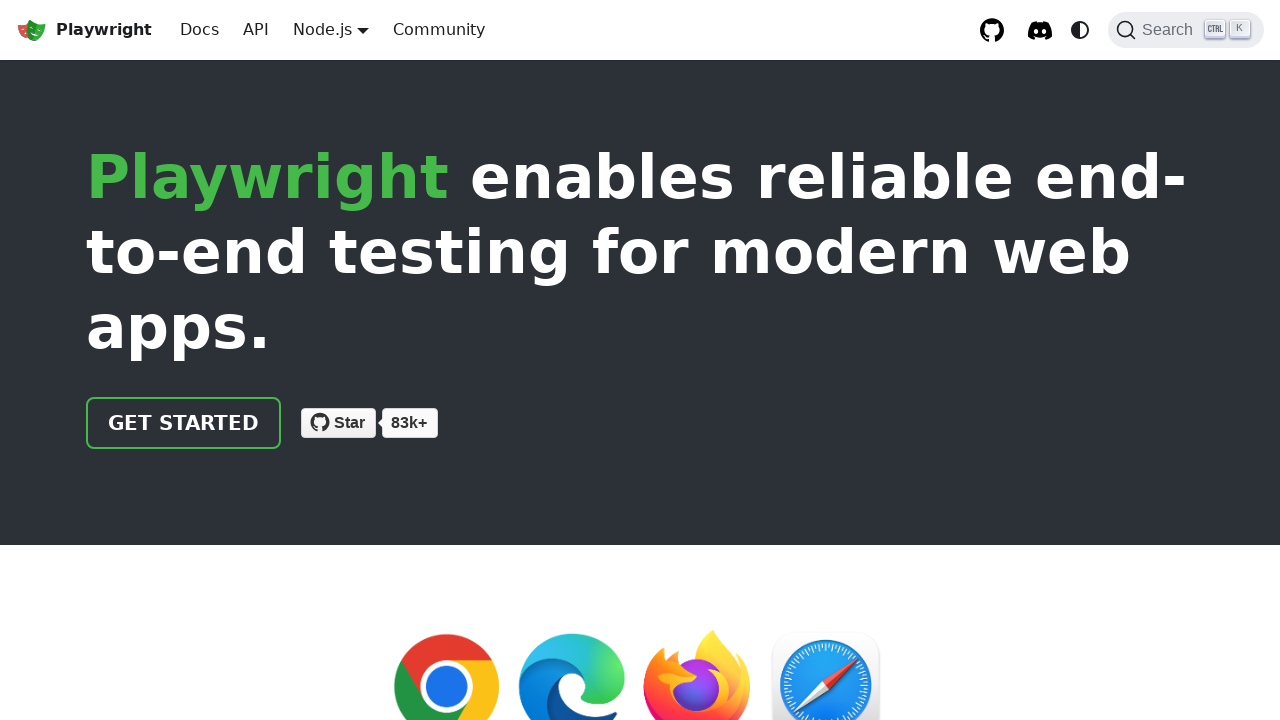

Node.js version selector button is visible
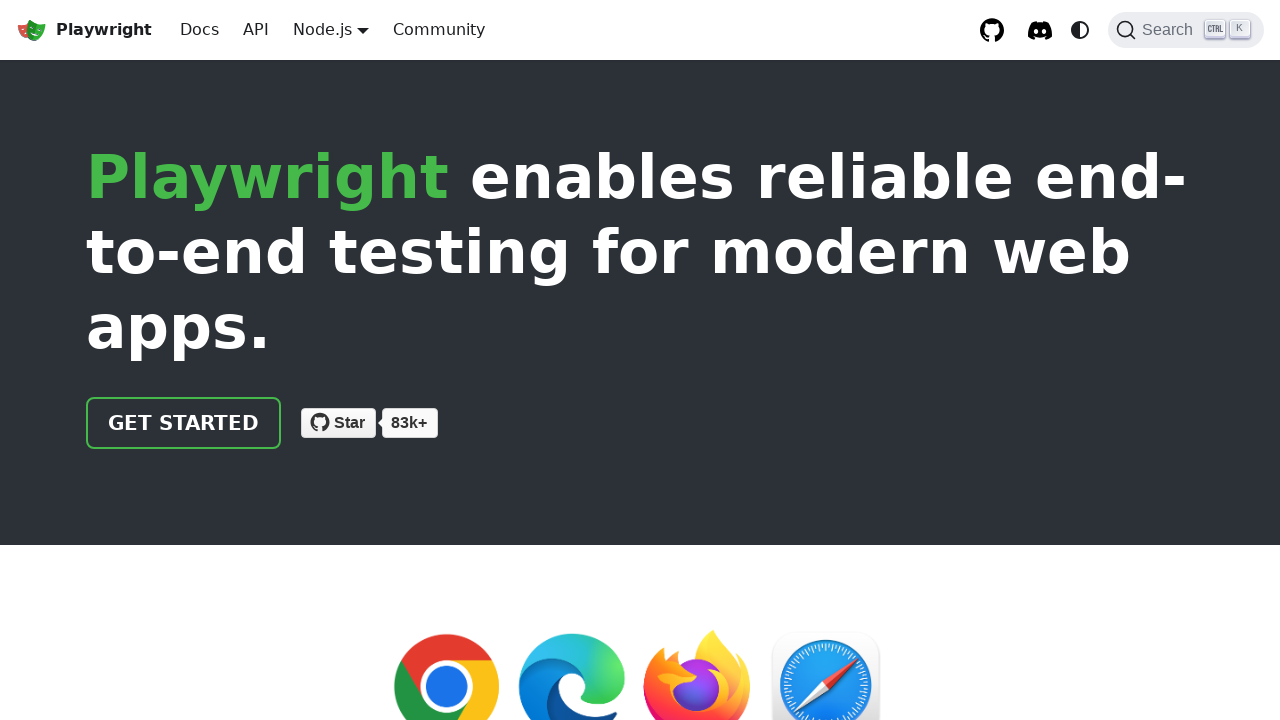

Community navigation link is visible
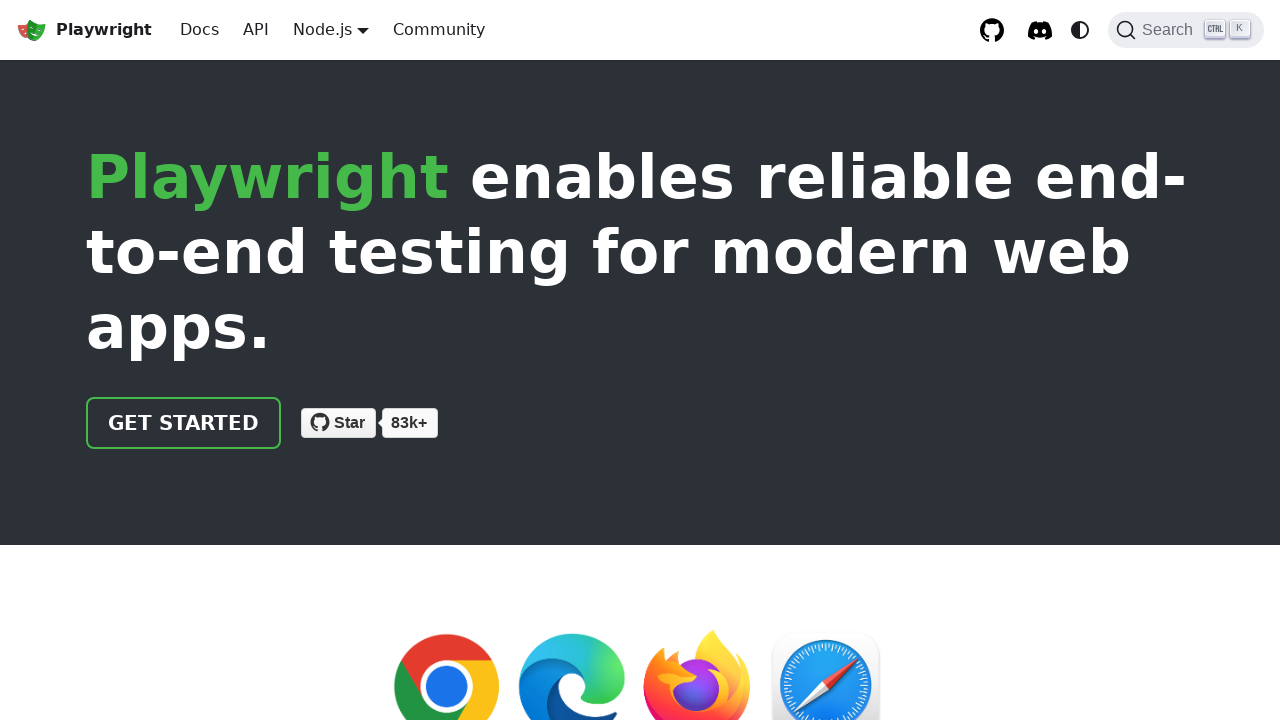

GitHub repository link is visible
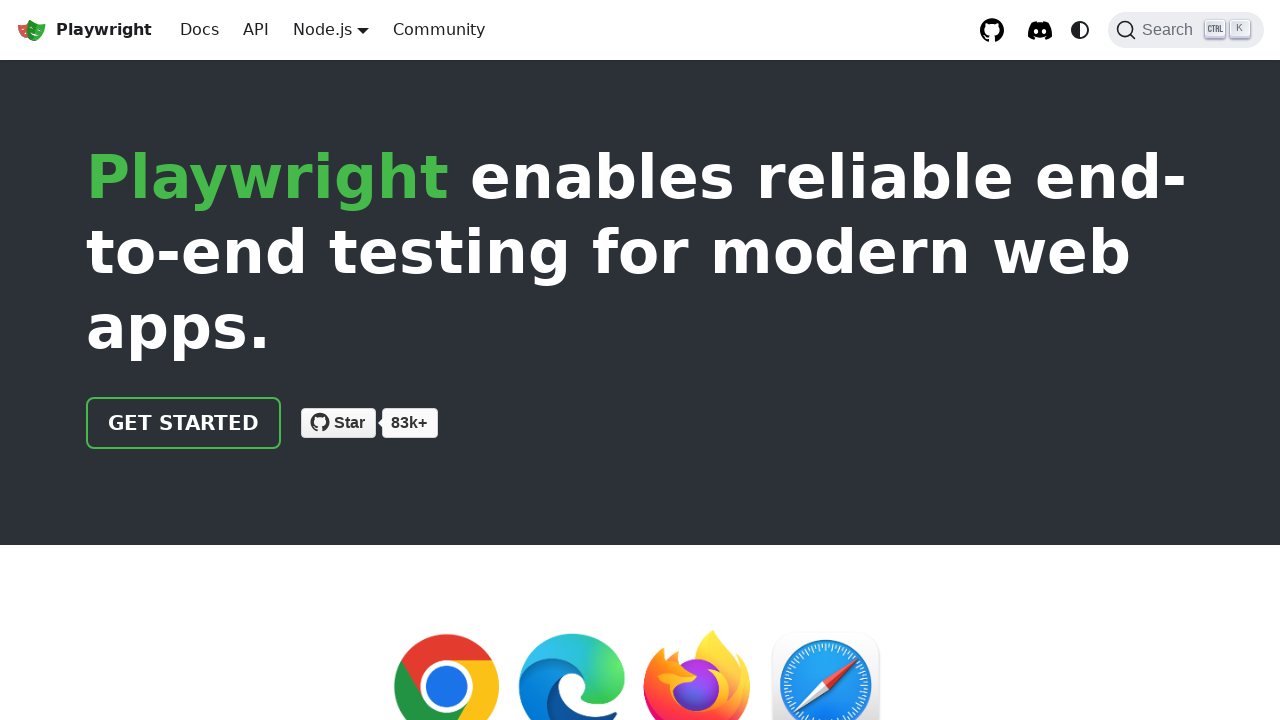

Discord server link is visible
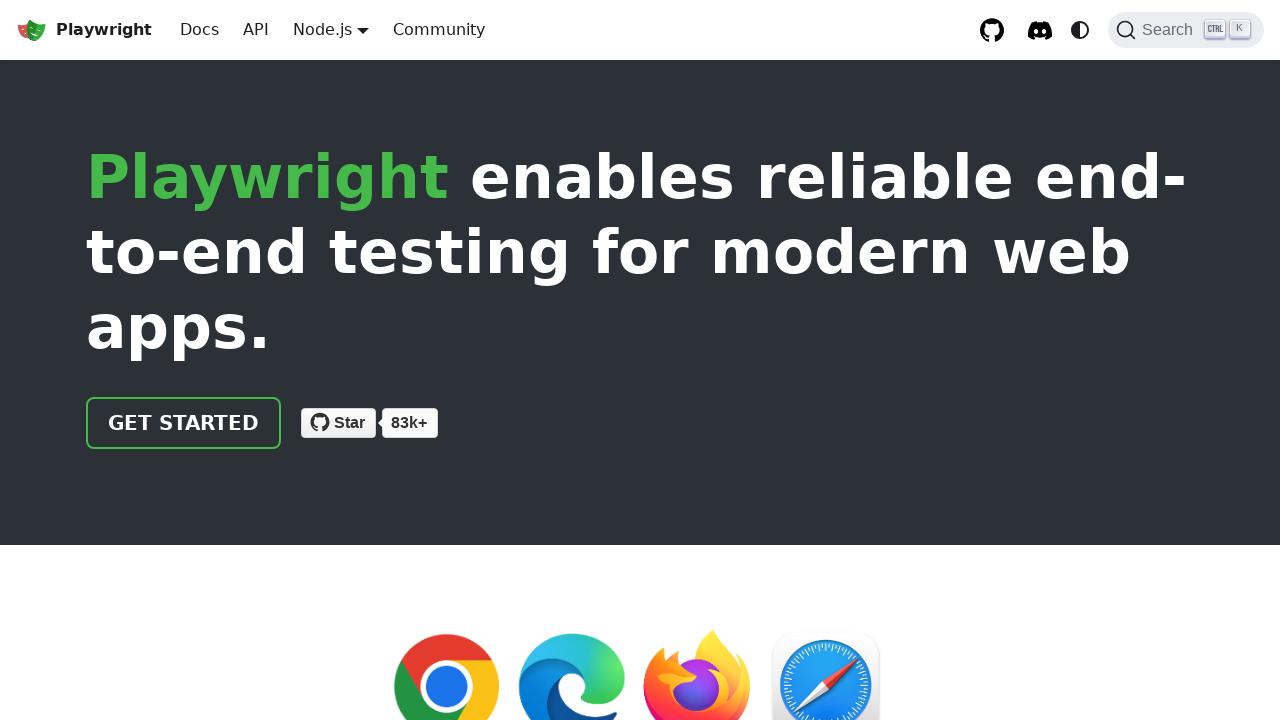

Clicked theme toggle button to switch between dark and light mode at (1080, 30) on internal:role=button[name="Switch between dark and light"i]
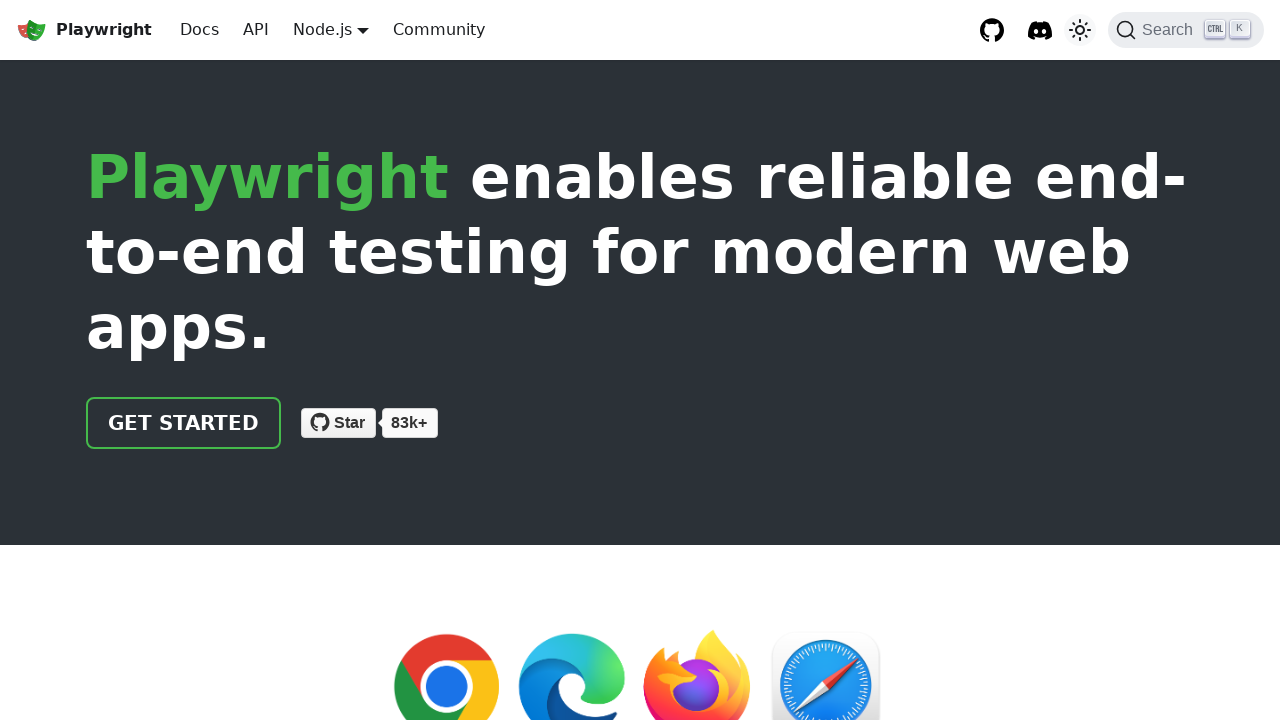

Theme toggle button remains visible after click
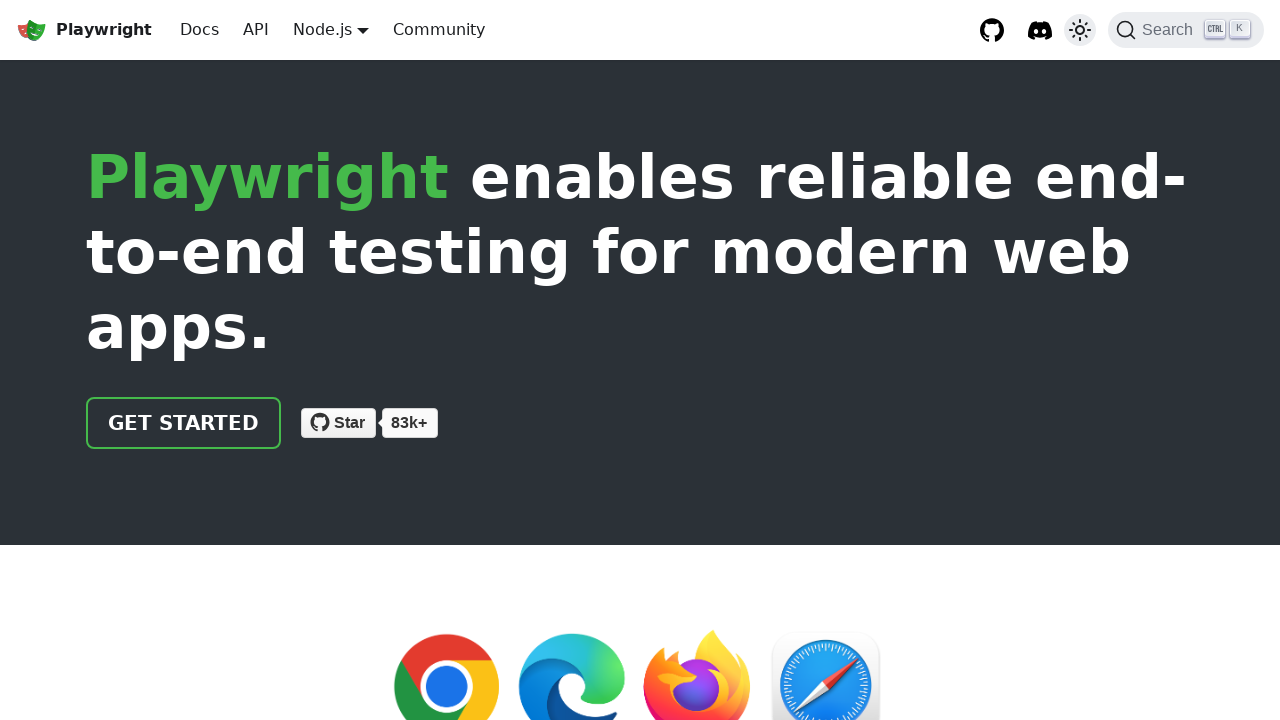

Search button is visible in header
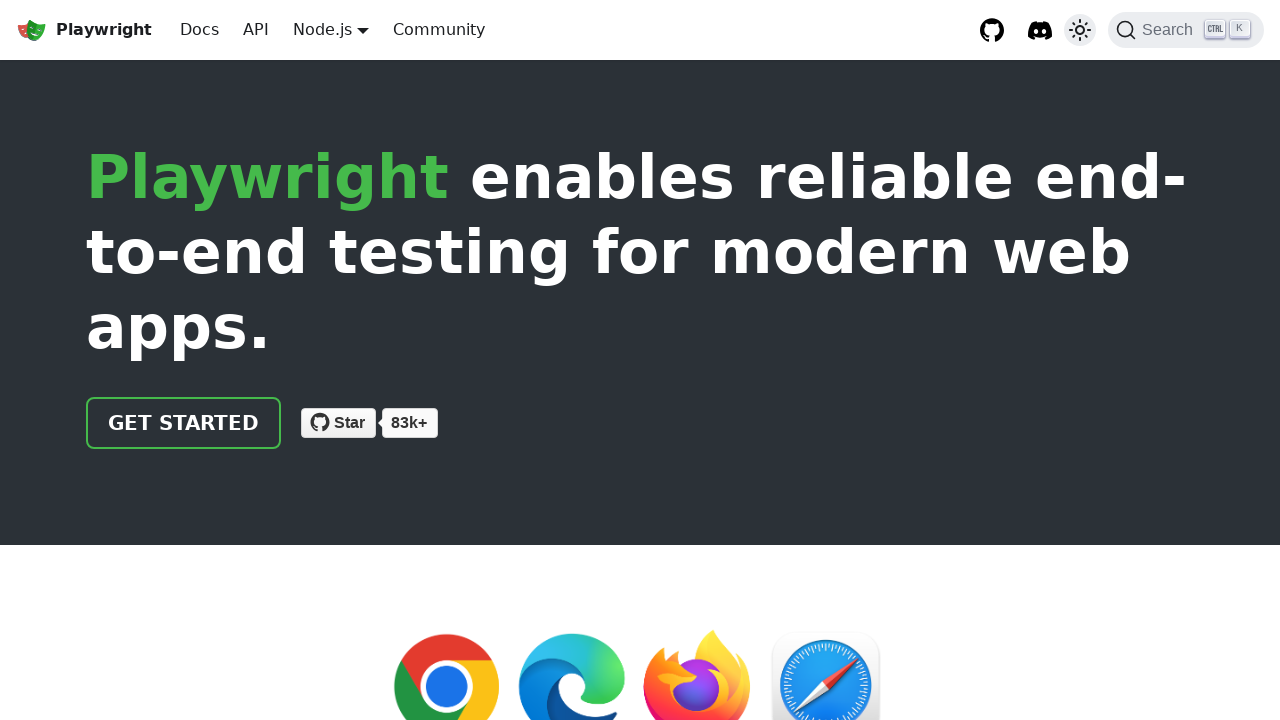

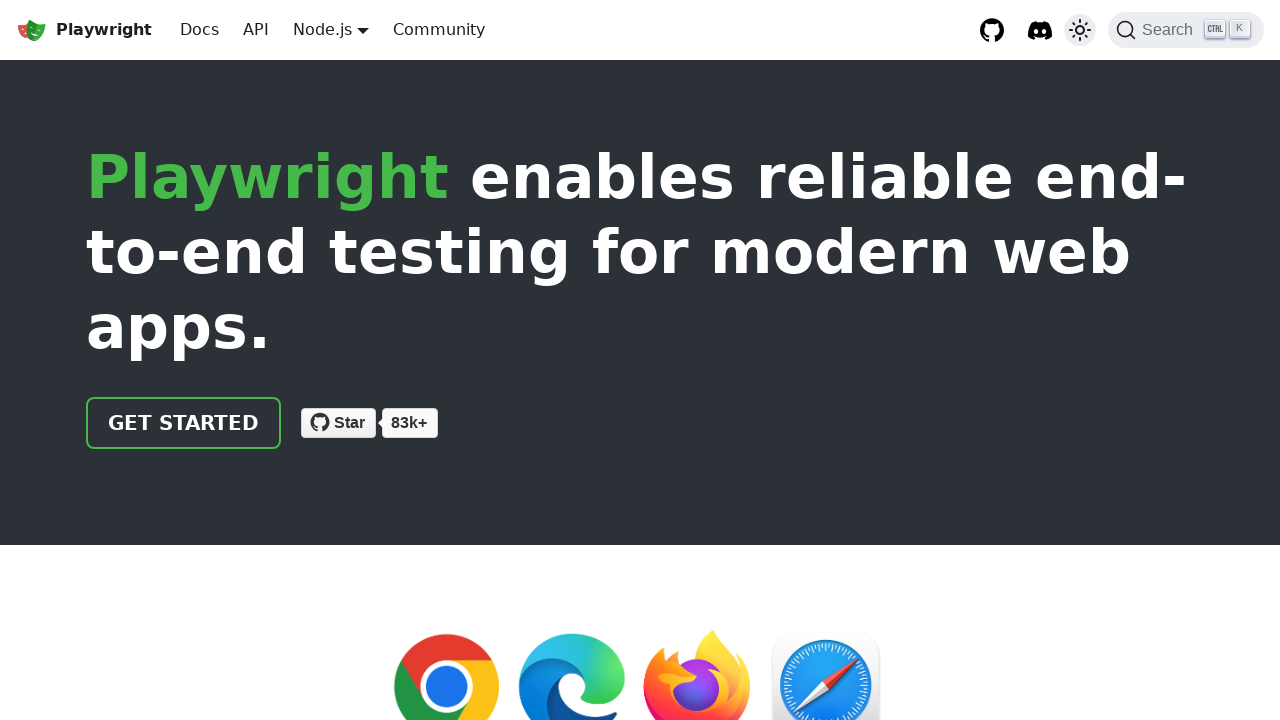